Tests dynamic dropdown selection for flight booking by selecting origin and destination cities

Starting URL: https://rahulshettyacademy.com/dropdownsPractise/

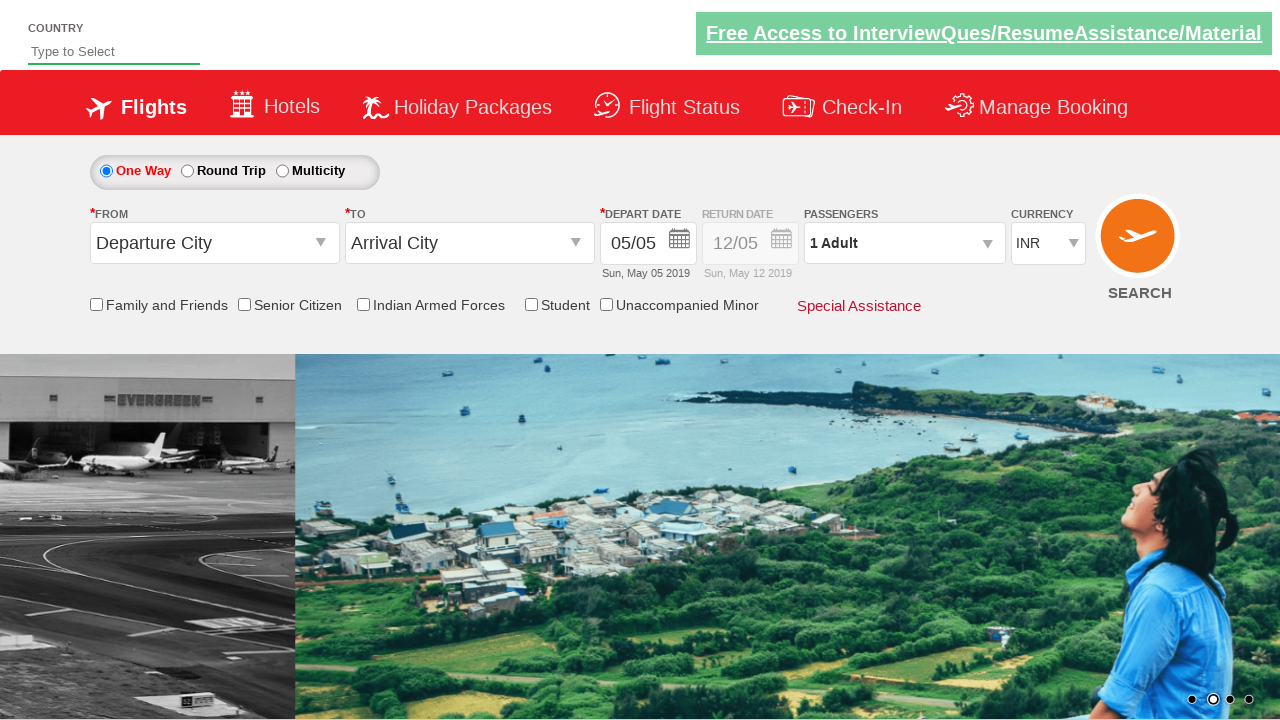

Clicked on origin city dropdown at (214, 243) on #ctl00_mainContent_ddl_originStation1_CTXT
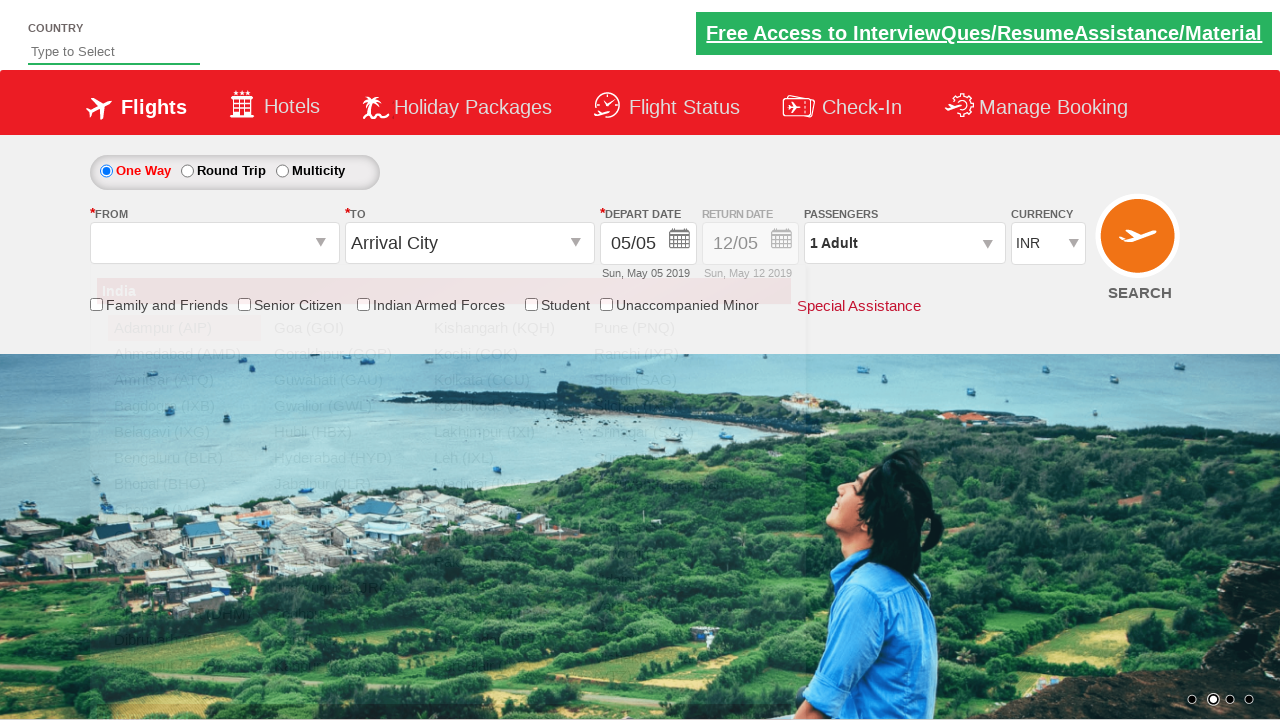

Selected MAA (Chennai) as origin city at (184, 510) on a[value='MAA']
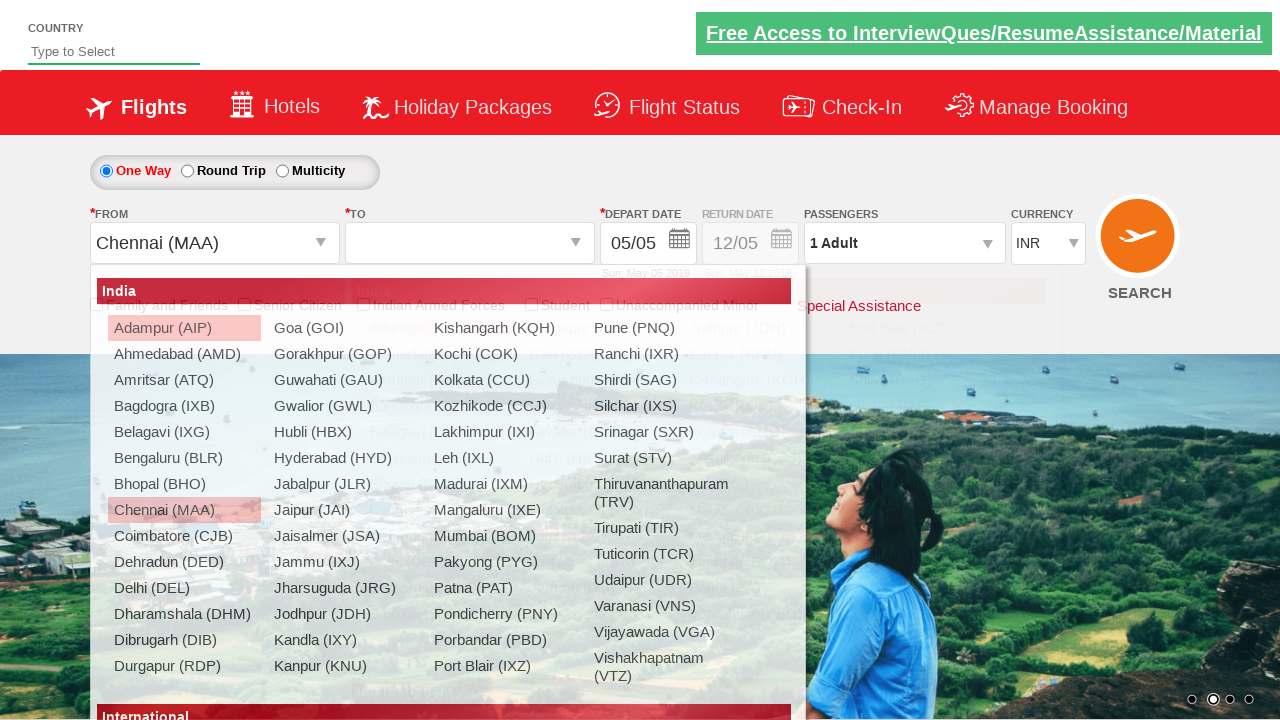

Clicked on destination city dropdown at (470, 243) on #ctl00_mainContent_ddl_destinationStation1_CTXT
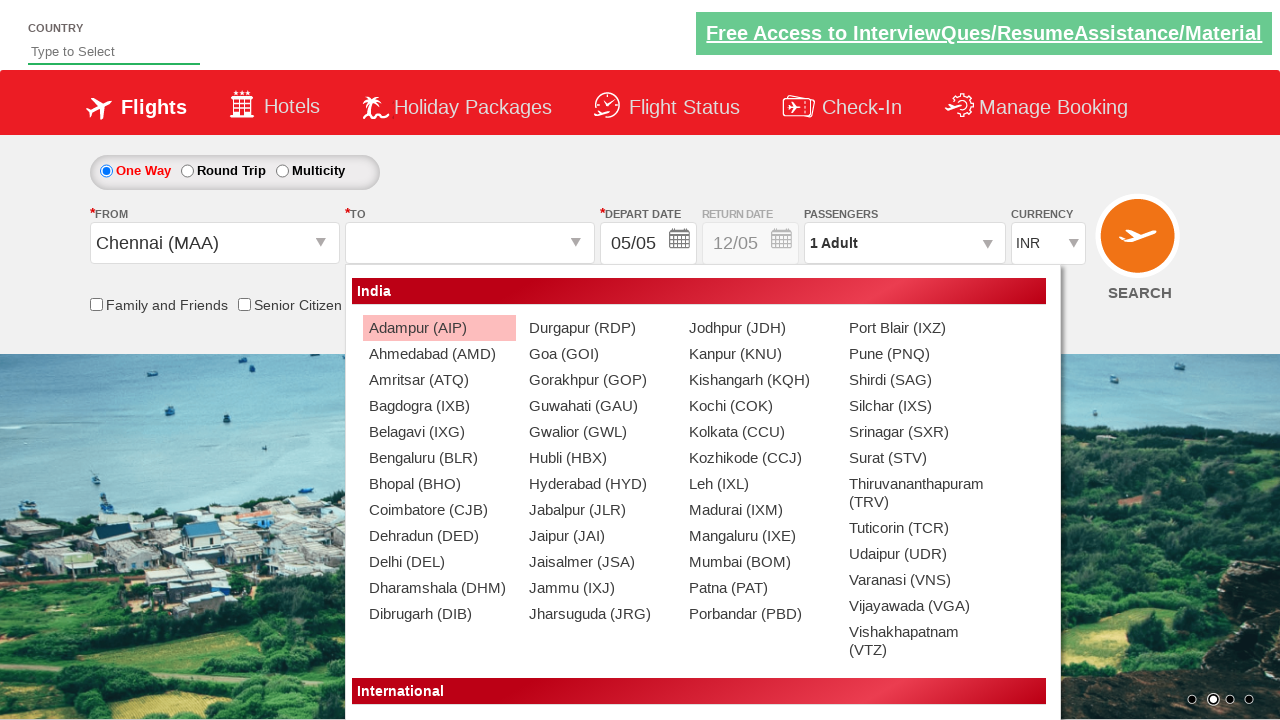

Selected PNQ (Pune) as destination city at (919, 354) on #ctl00_mainContent_ddl_destinationStation1_CTNR a[value='PNQ']
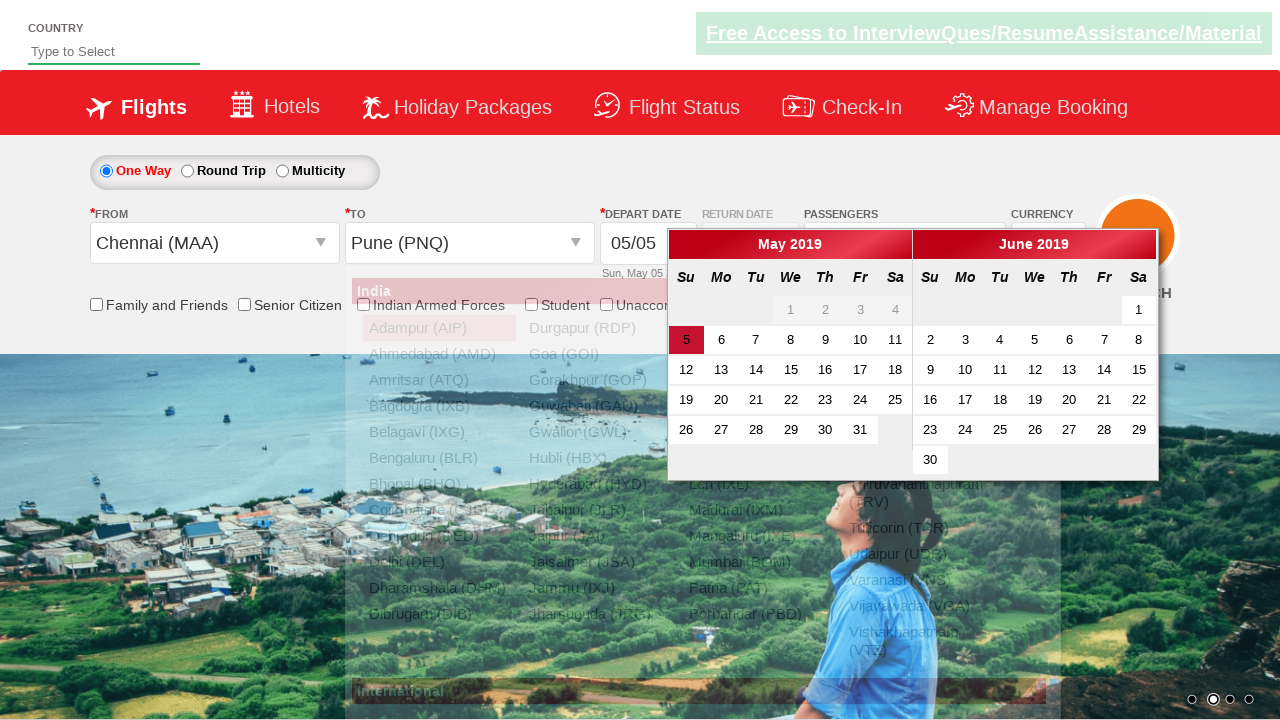

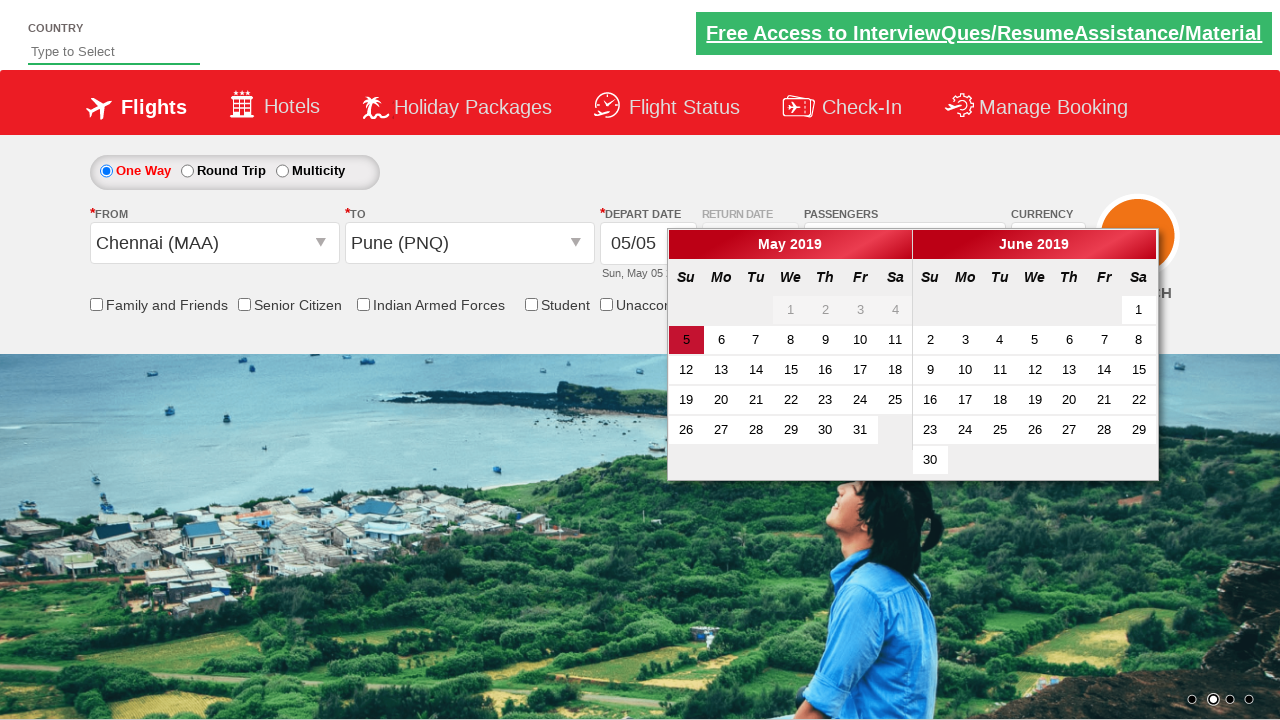